Tests that each tab (What, Origin, Use) can be clicked and displays its corresponding text content

Starting URL: https://demoqa.com/tabs

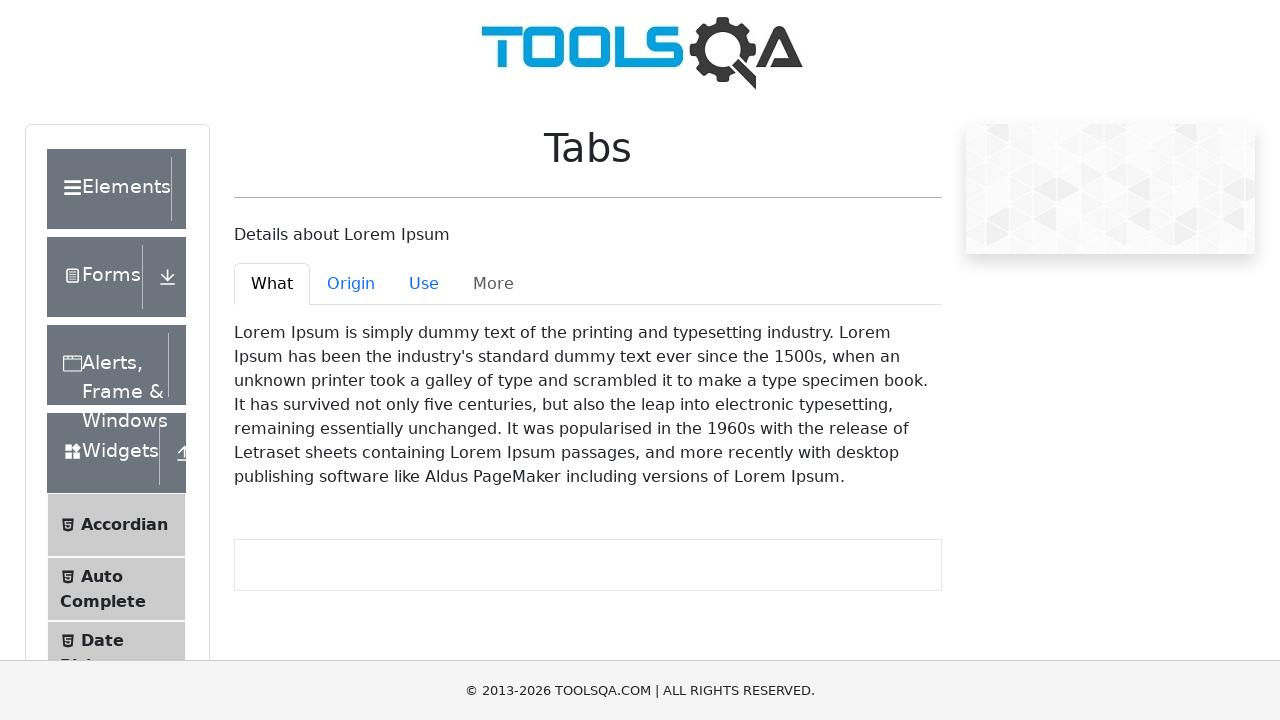

Clicked 'What' tab at (272, 284) on #demo-tab-what
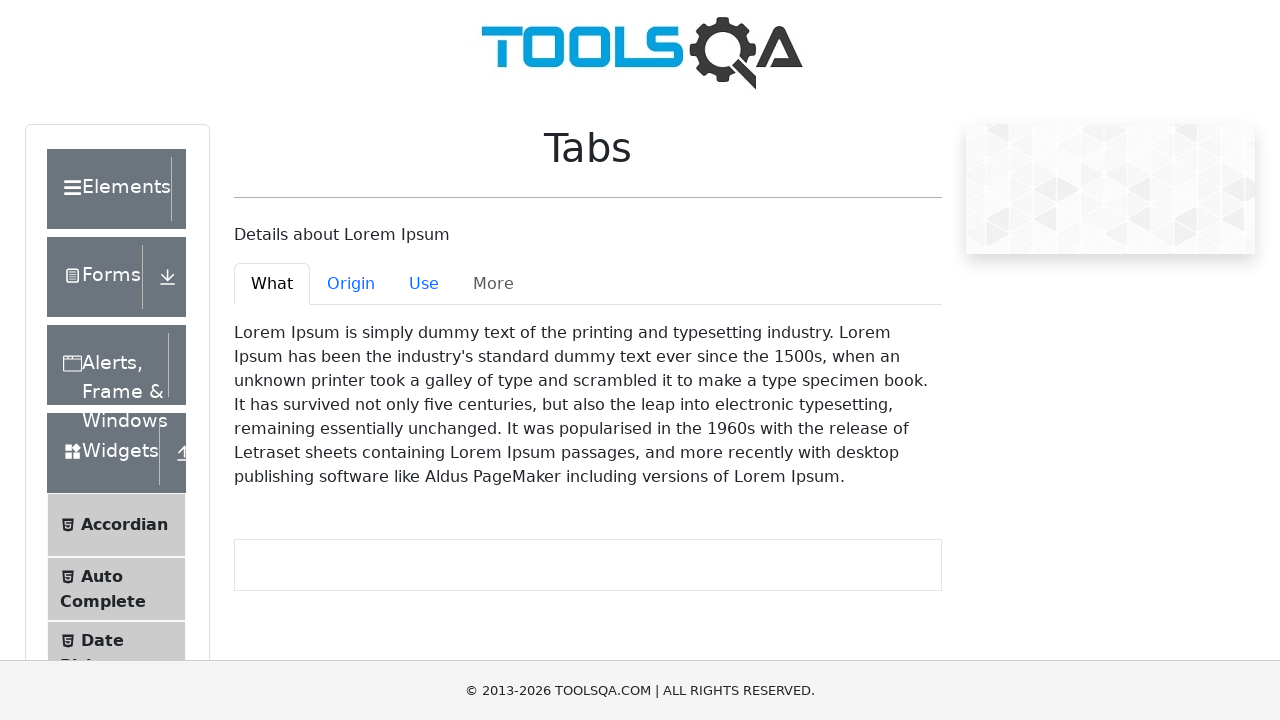

Waited for 'What' tab content to become visible
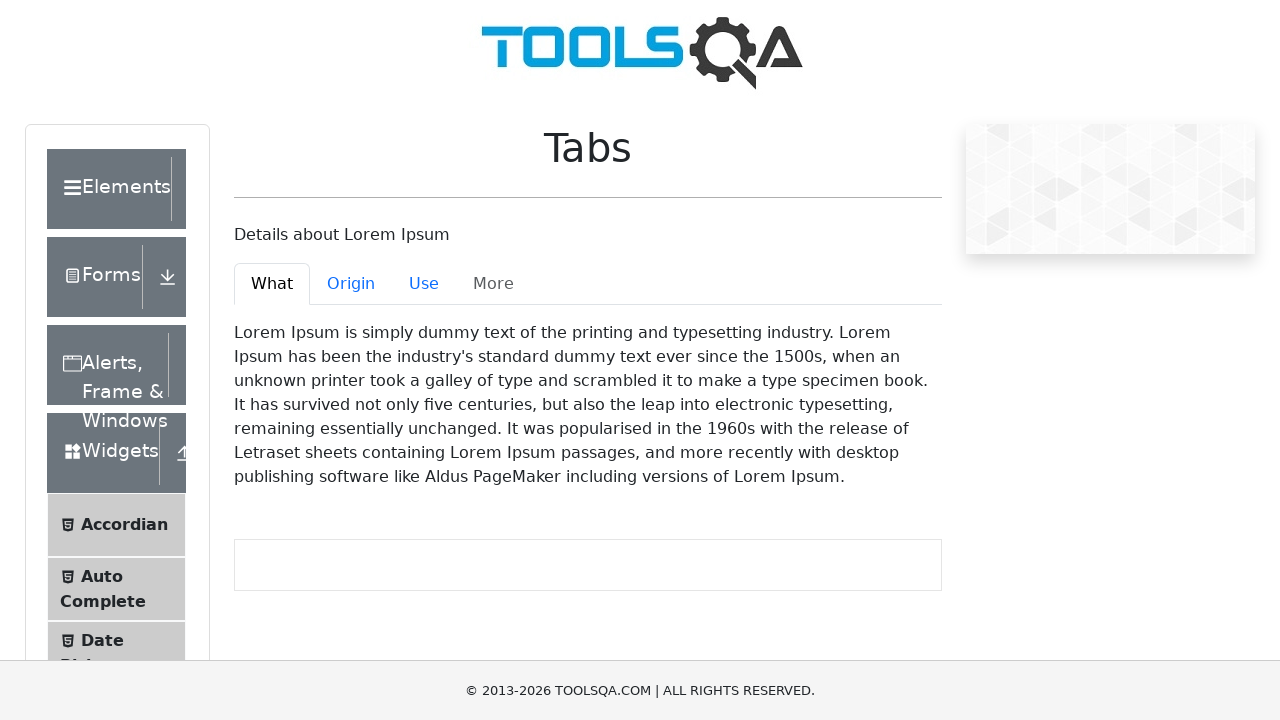

Verified 'What' tab content is visible
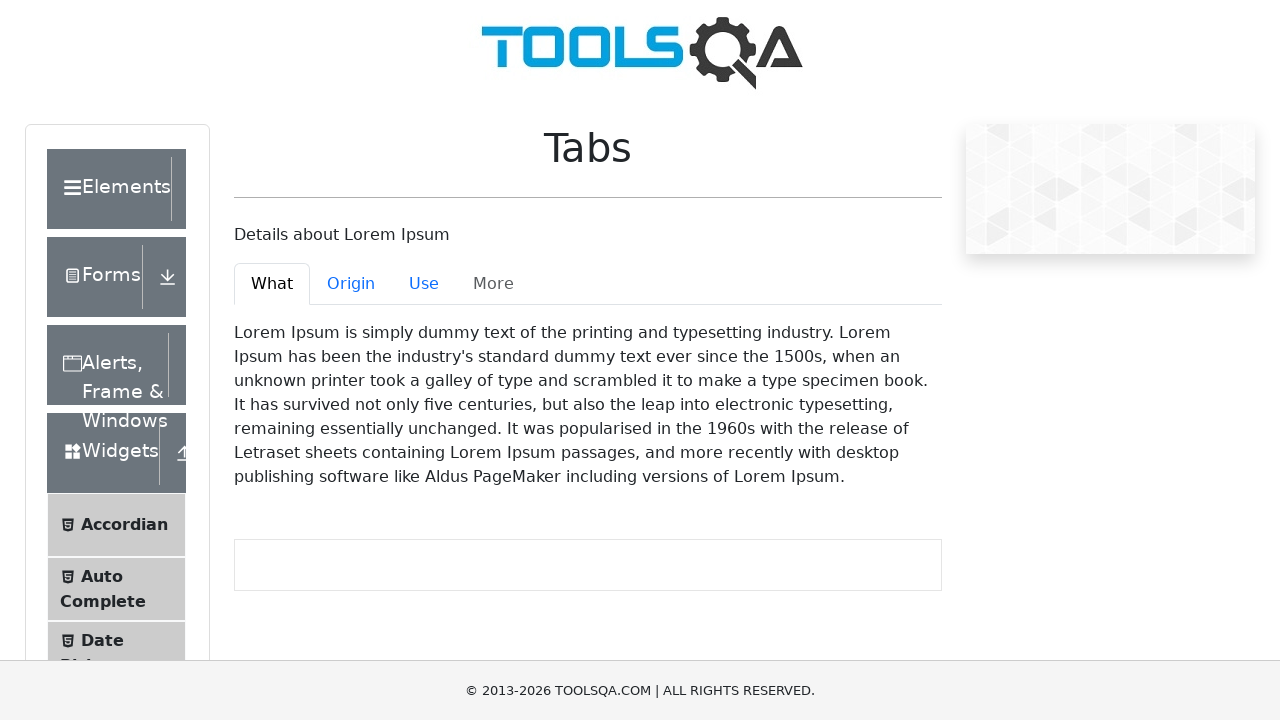

Clicked 'Origin' tab at (351, 284) on #demo-tab-origin
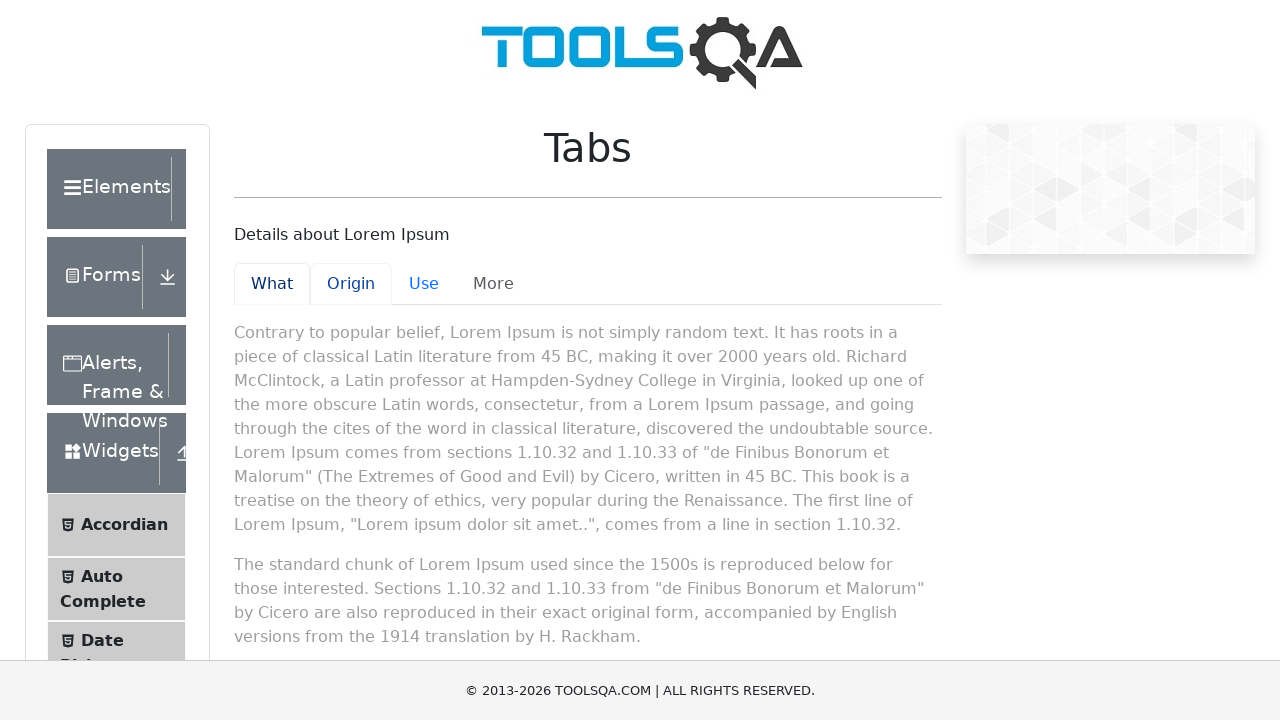

Waited for 'Origin' tab content to become visible
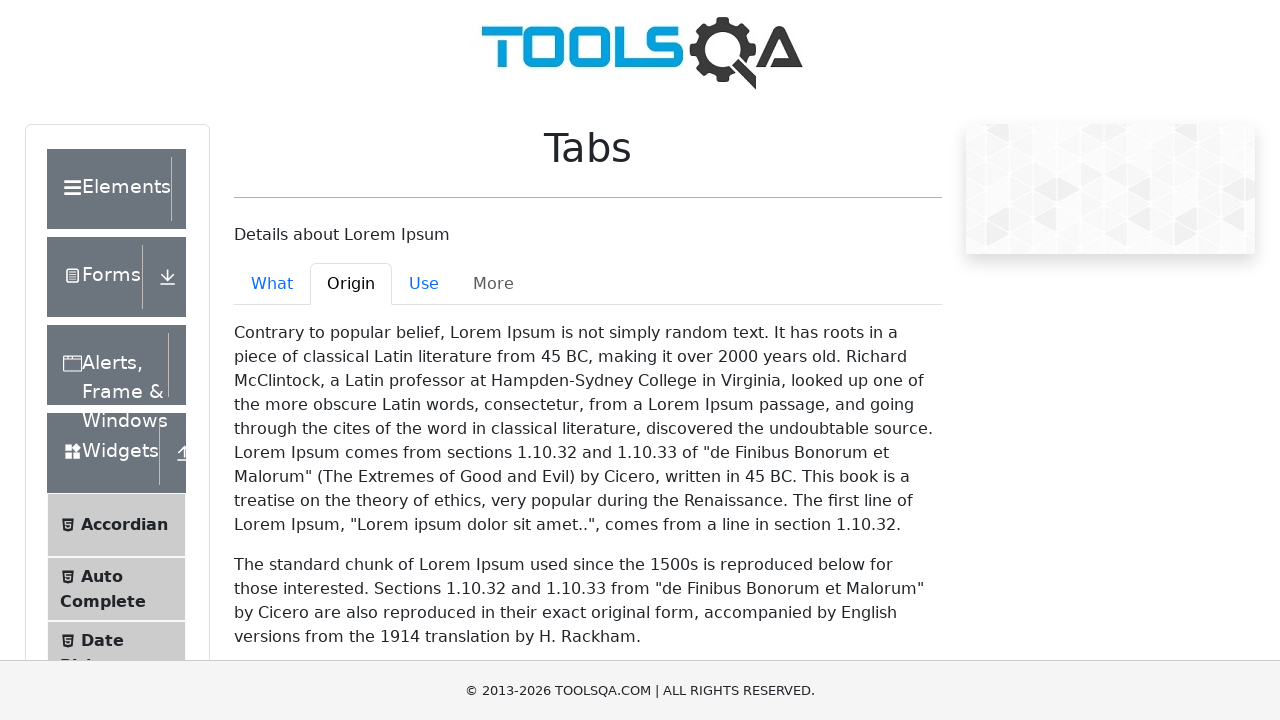

Verified 'Origin' tab content is visible
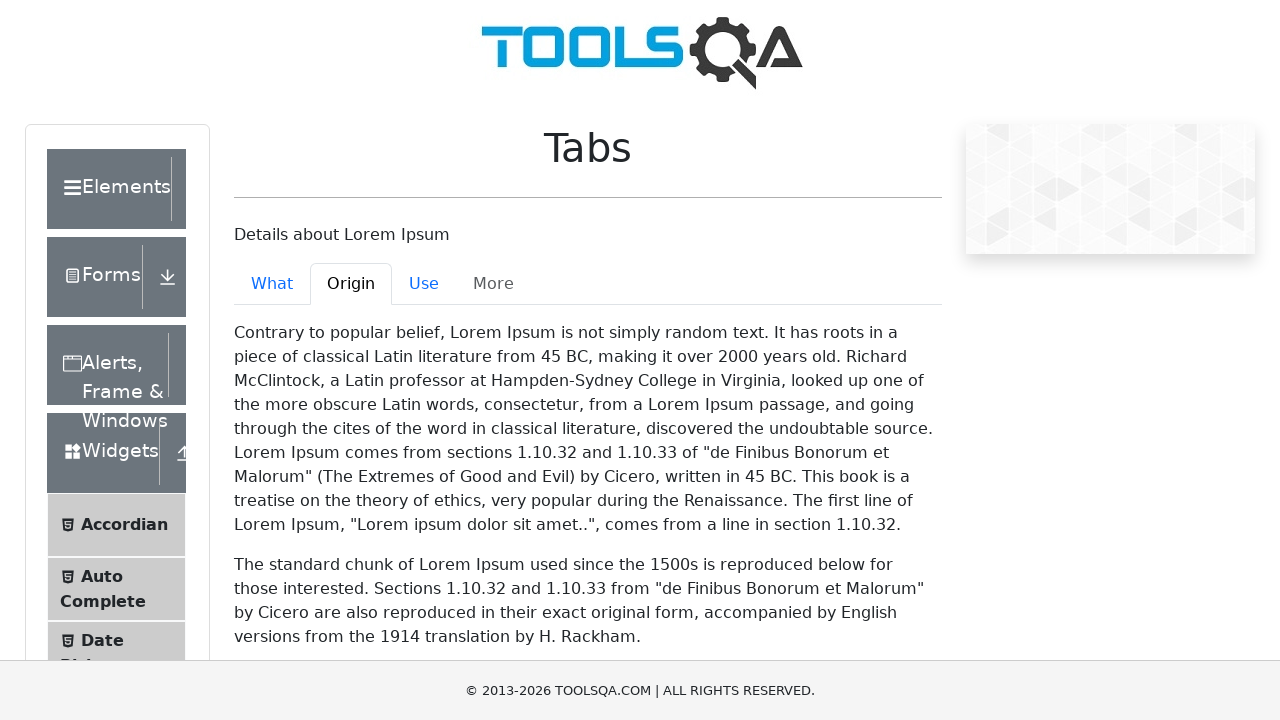

Clicked 'Use' tab at (424, 284) on #demo-tab-use
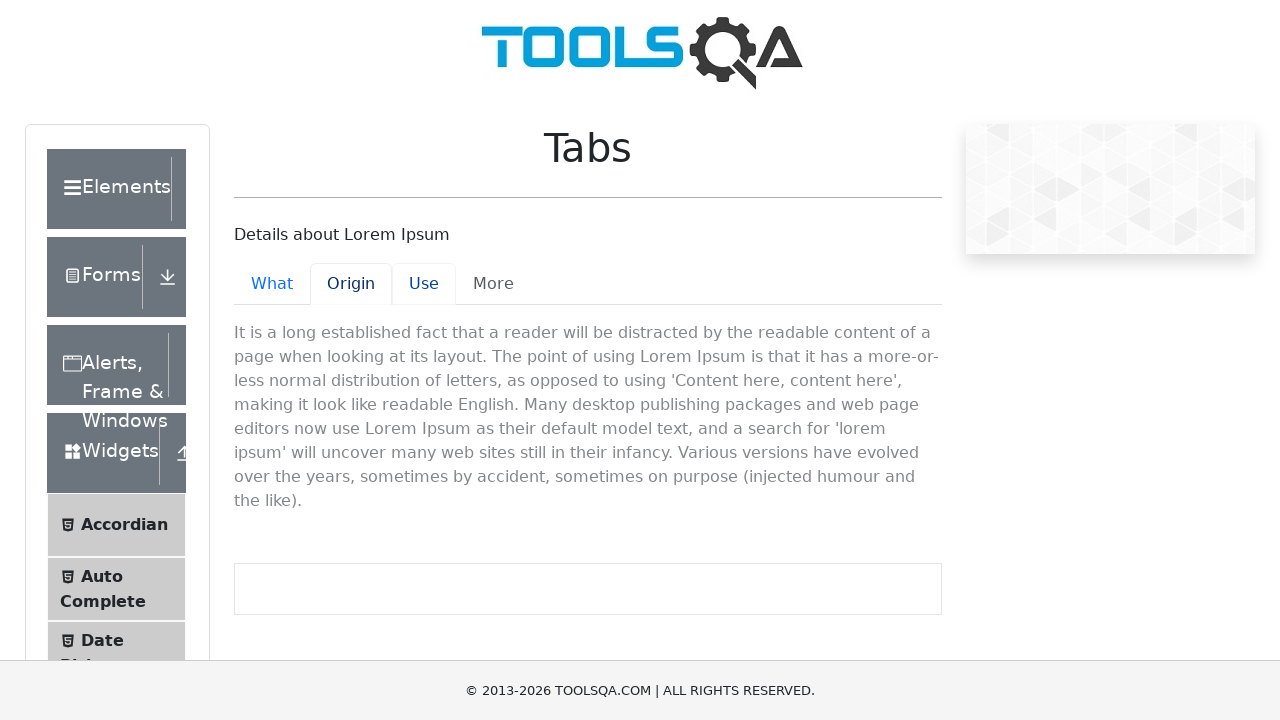

Waited for 'Use' tab content to become visible
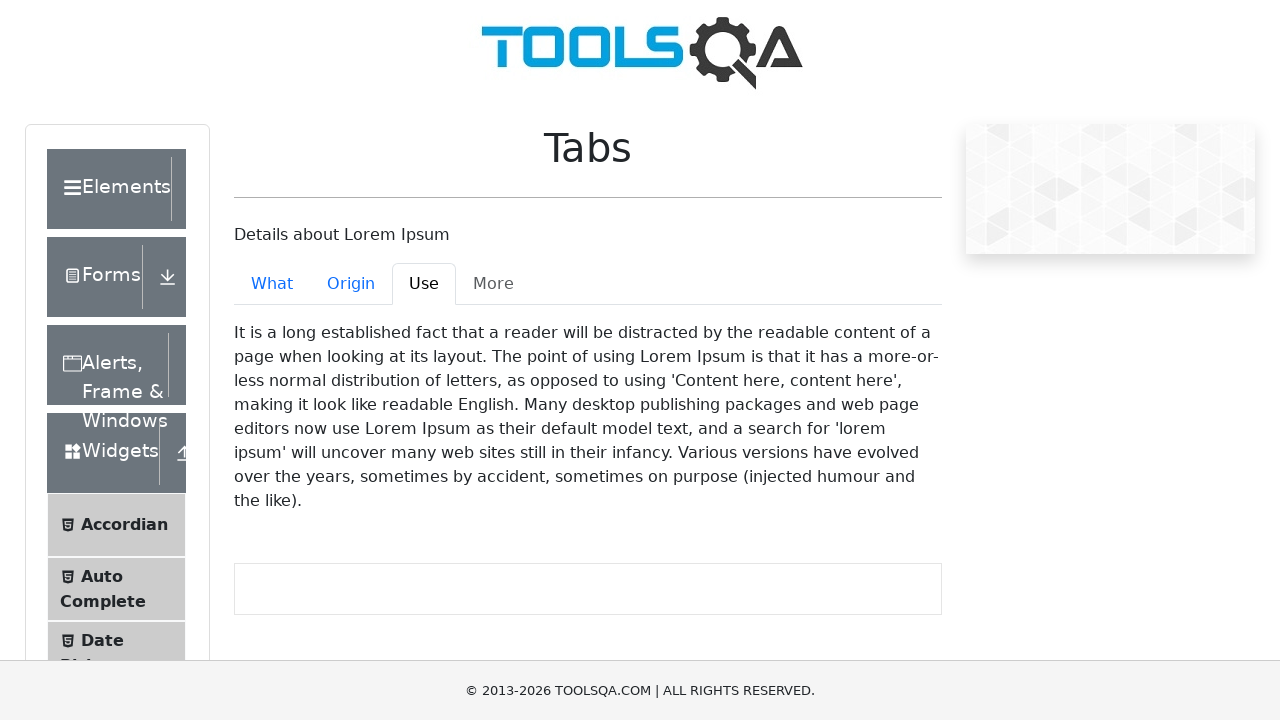

Verified 'Use' tab content is visible
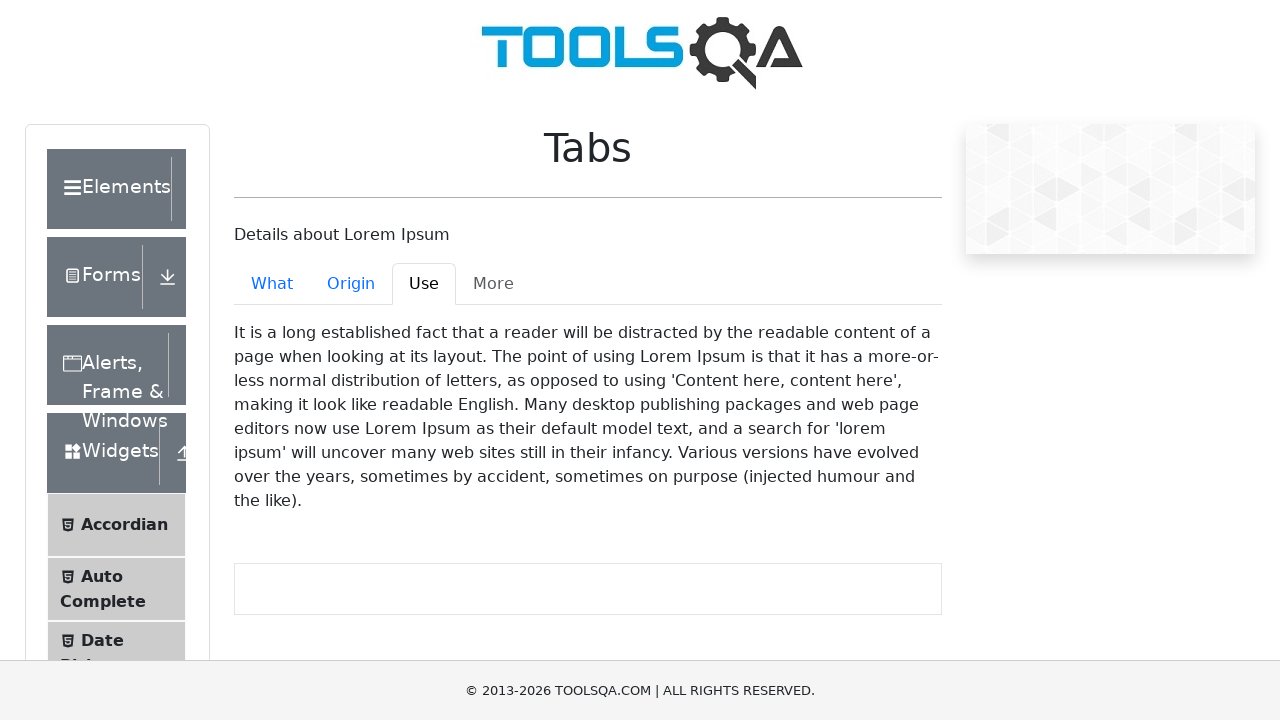

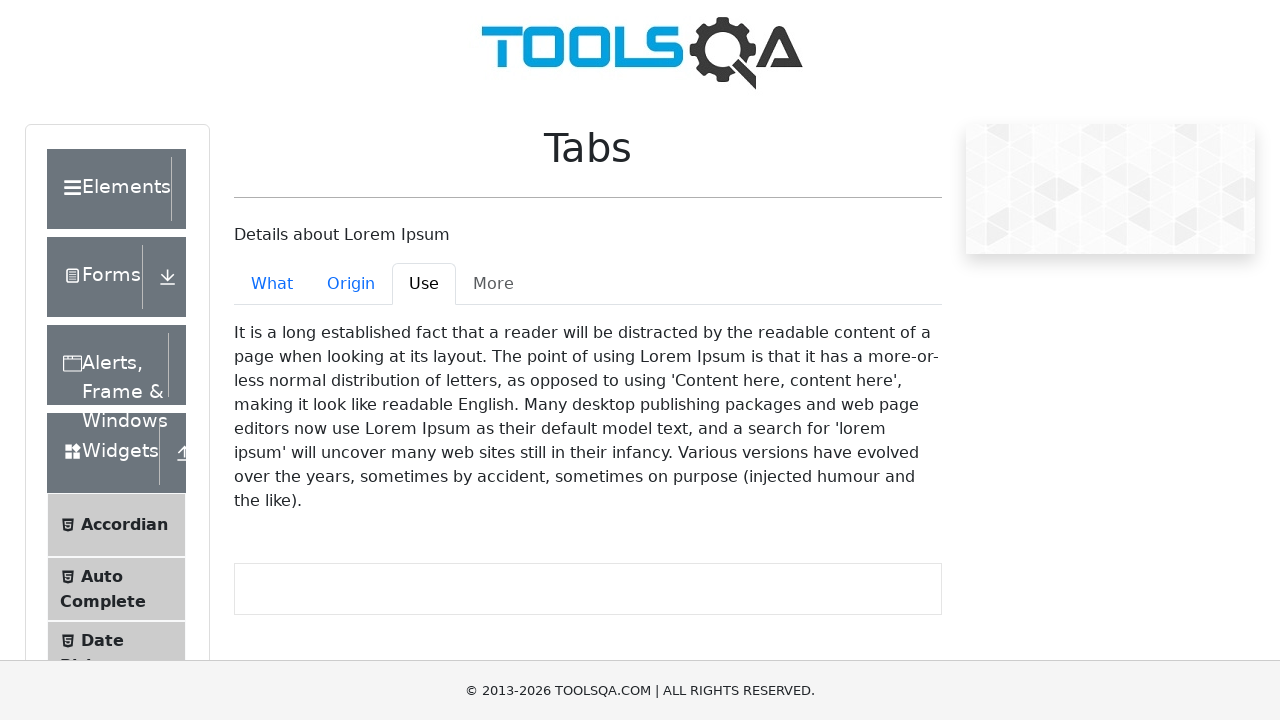